Navigates to Freepik website and verifies that div elements are present on the page

Starting URL: https://www.freepik.com/

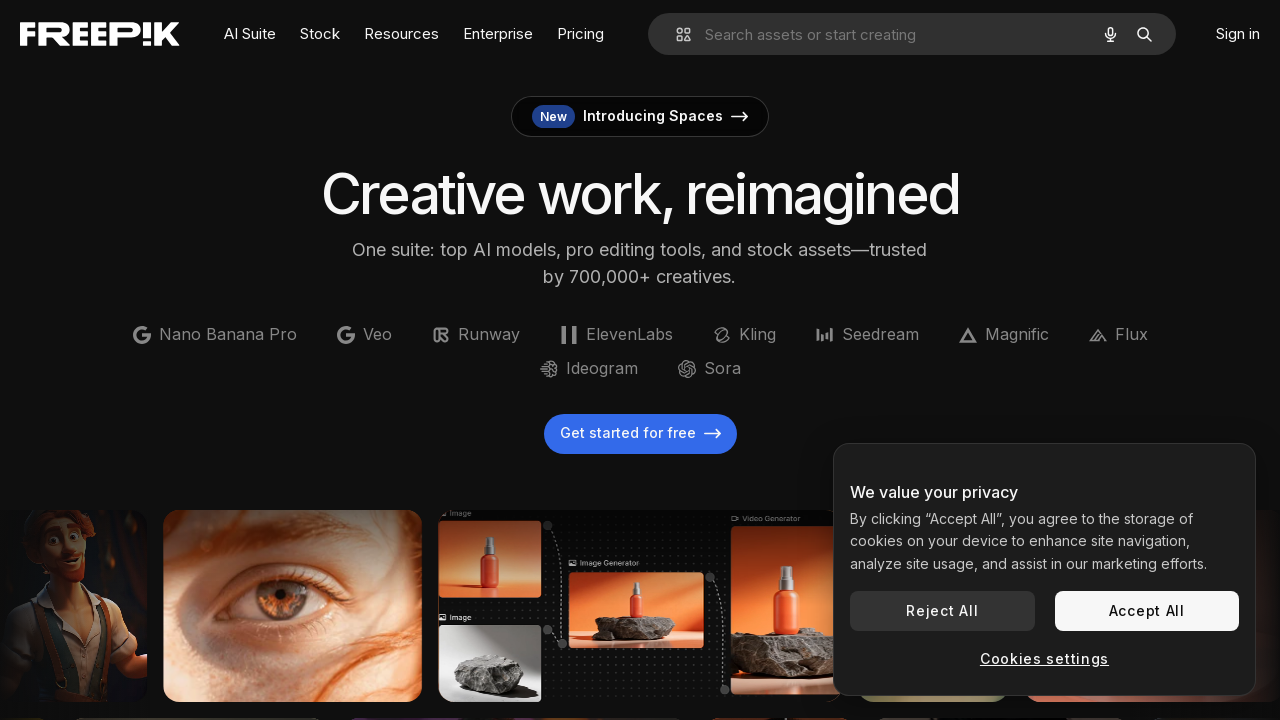

Waited for div elements to load on Freepik website
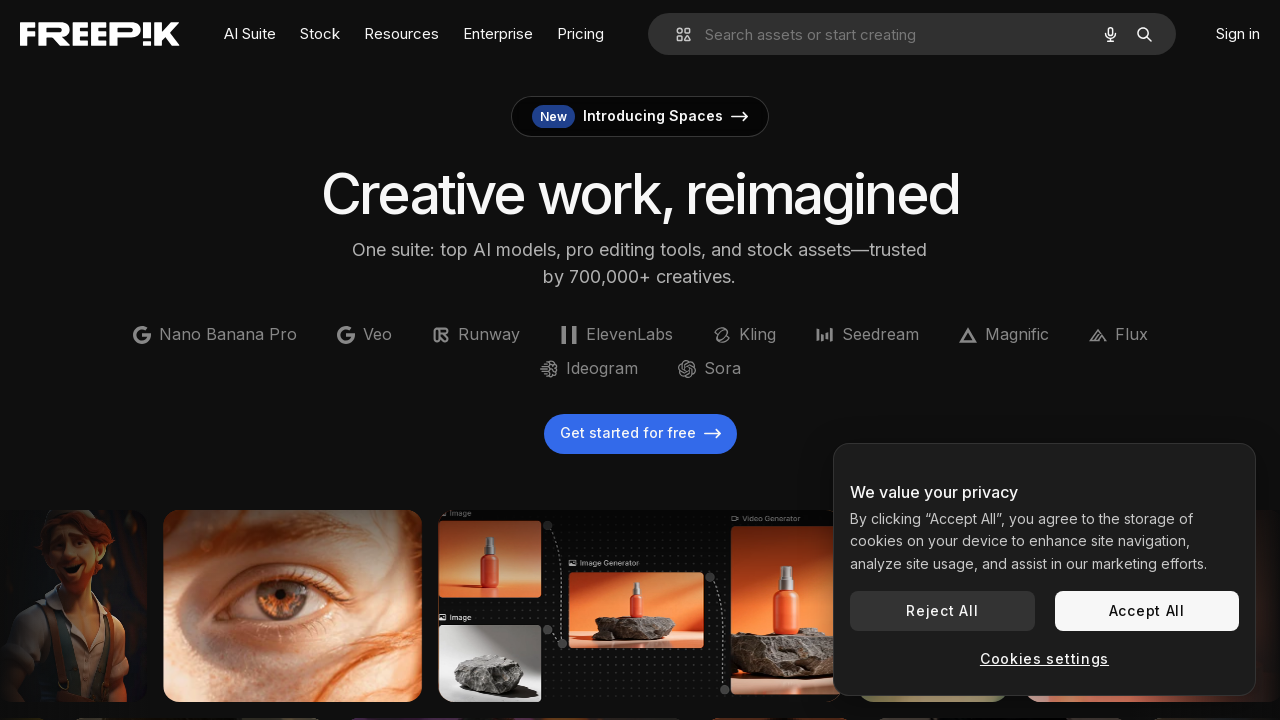

Located all div elements on the page
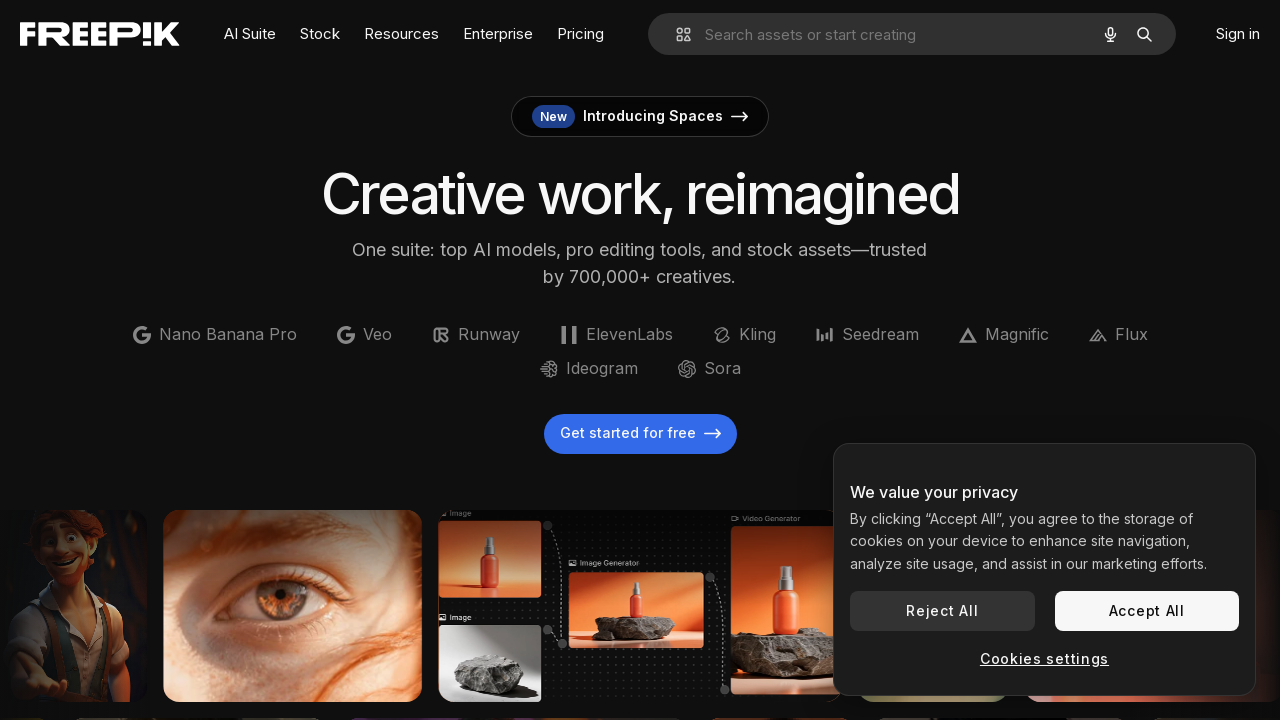

Verified that div elements are present on the page
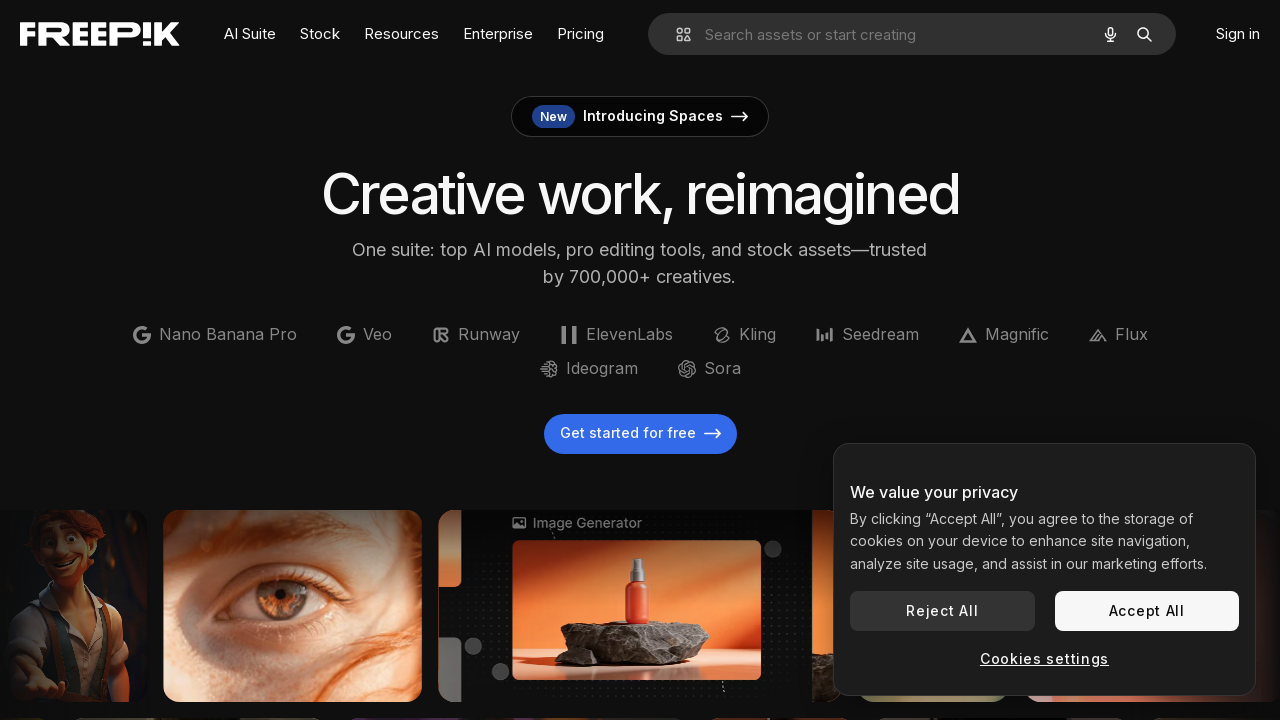

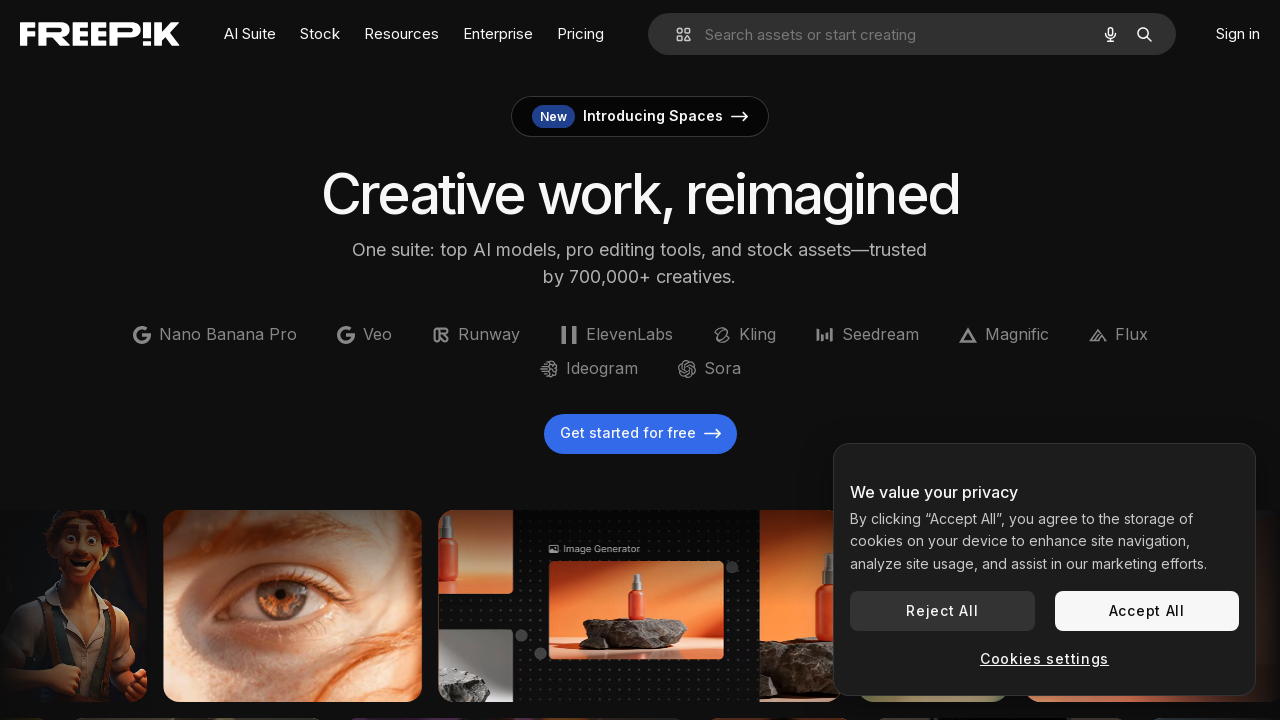